Navigates to Mississauga city website, opens a dropdown menu, and clicks on the "Jobs and volunteer" link from the menu options

Starting URL: https://mississauga.ca/

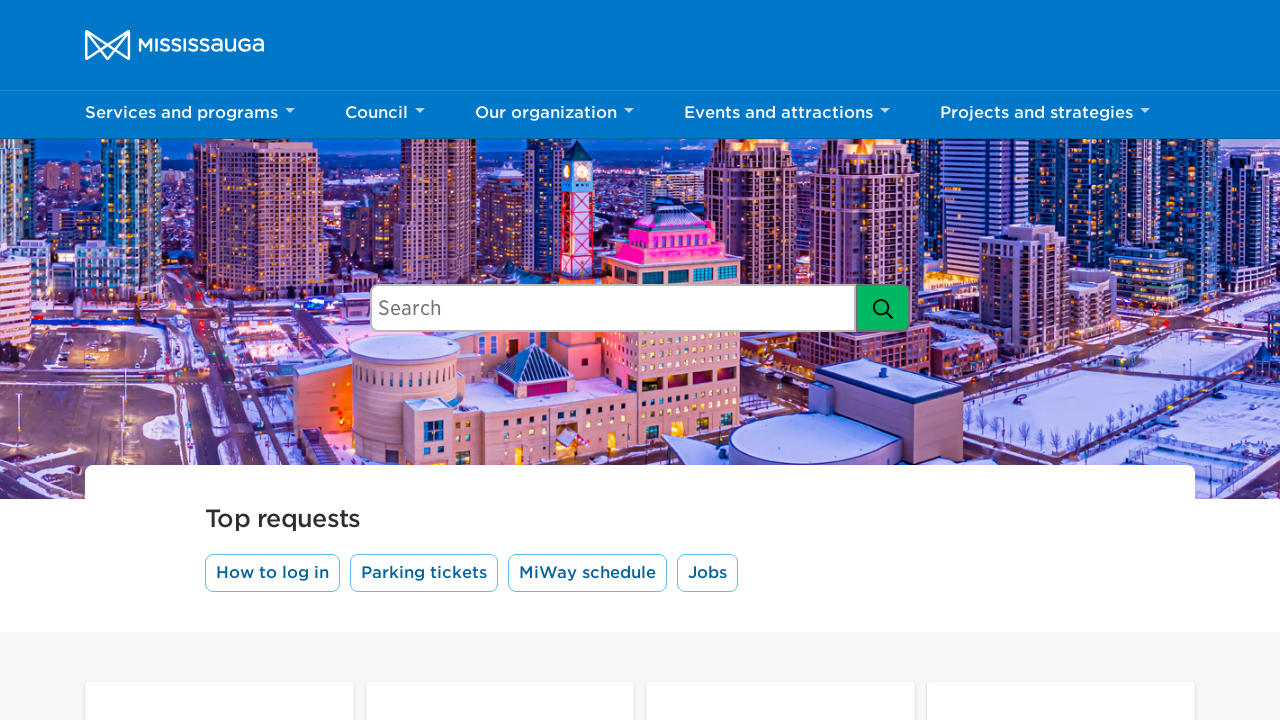

Navigated to Mississauga city website
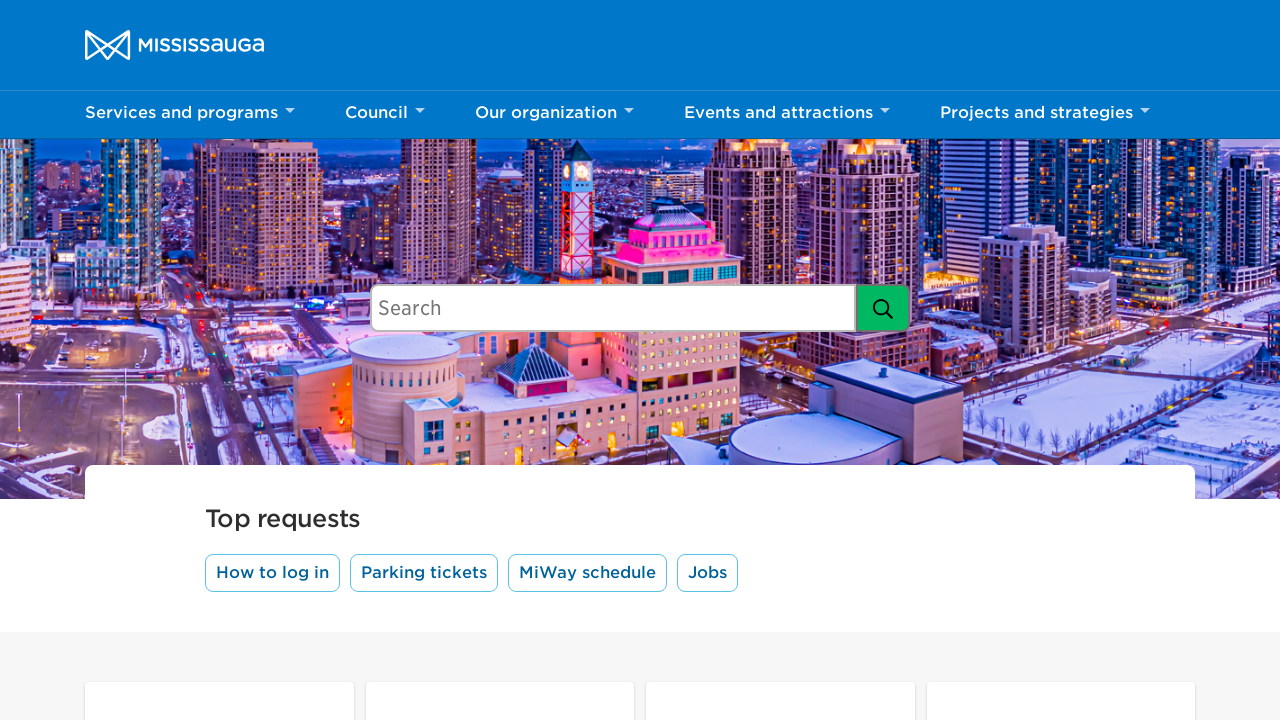

Clicked the third main navigation dropdown button at (554, 115) on xpath=//ul[@class='main-nav-links']/li[3]//button
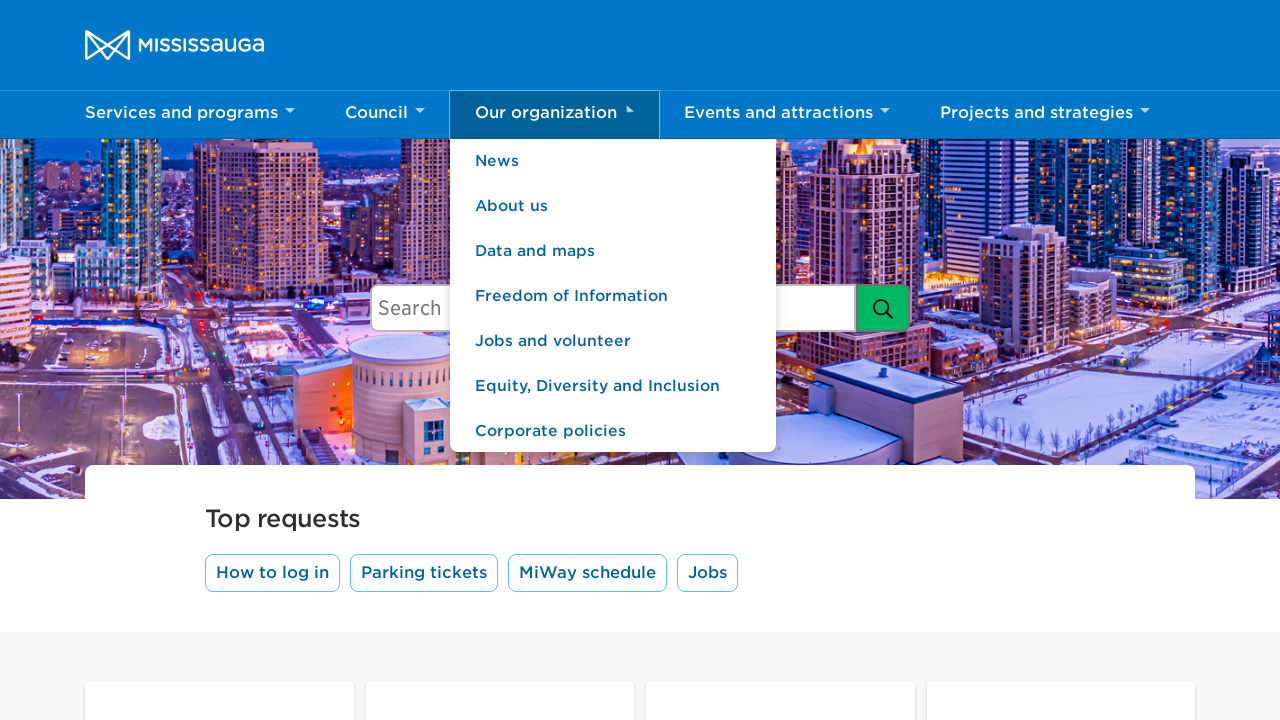

Waited for dropdown menu to expand
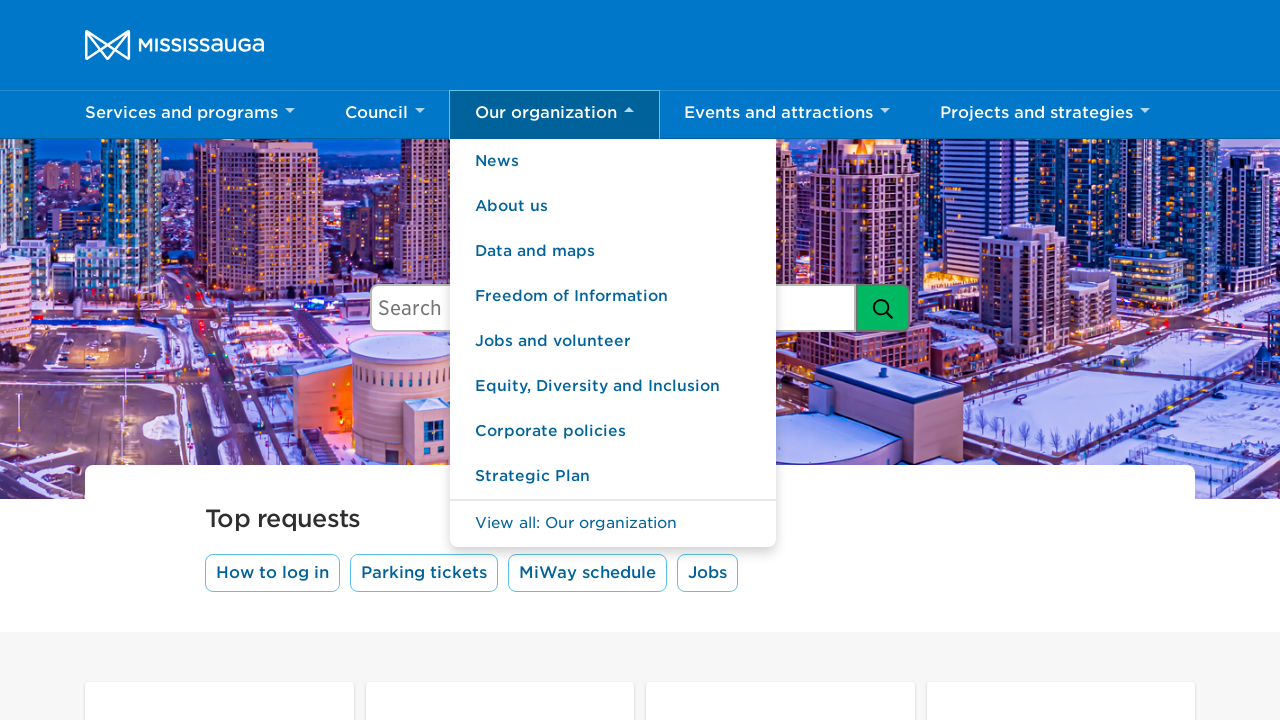

Clicked on 'Jobs and volunteer' link from dropdown menu at (613, 342) on xpath=//ul[@class='main-nav-links']/li[3]//a >> nth=4
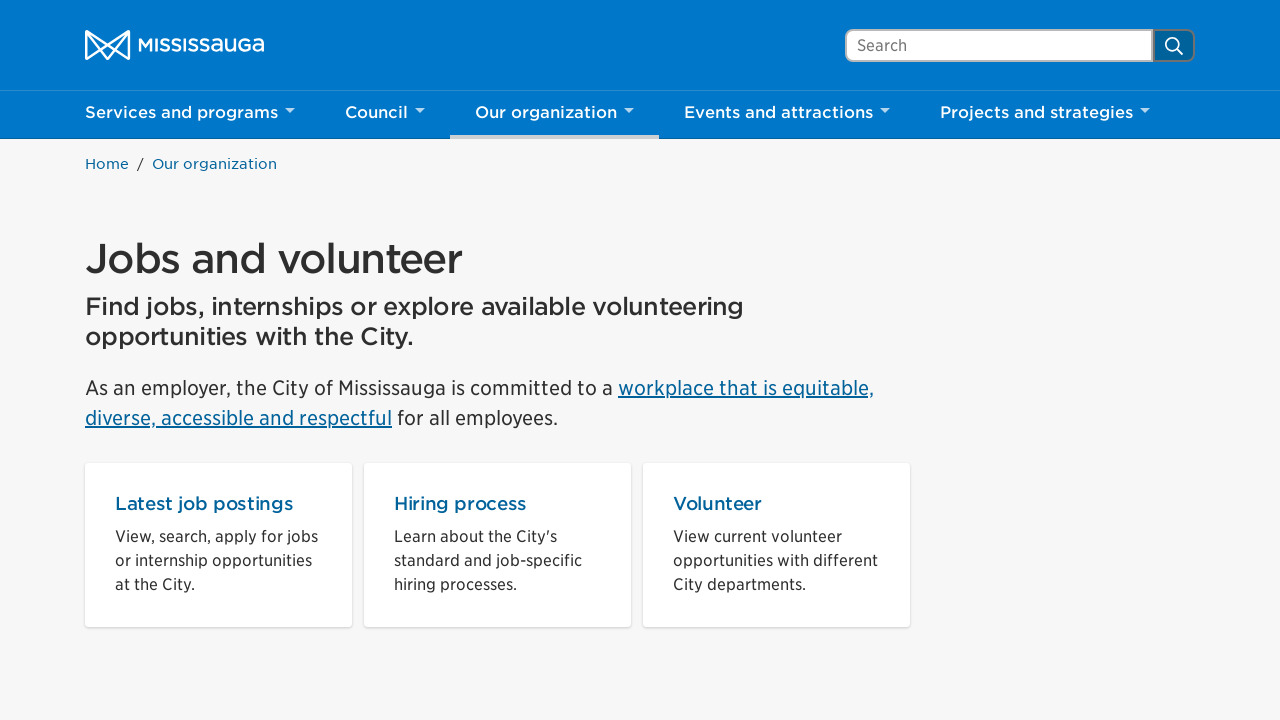

Waited for Jobs and volunteer page to load
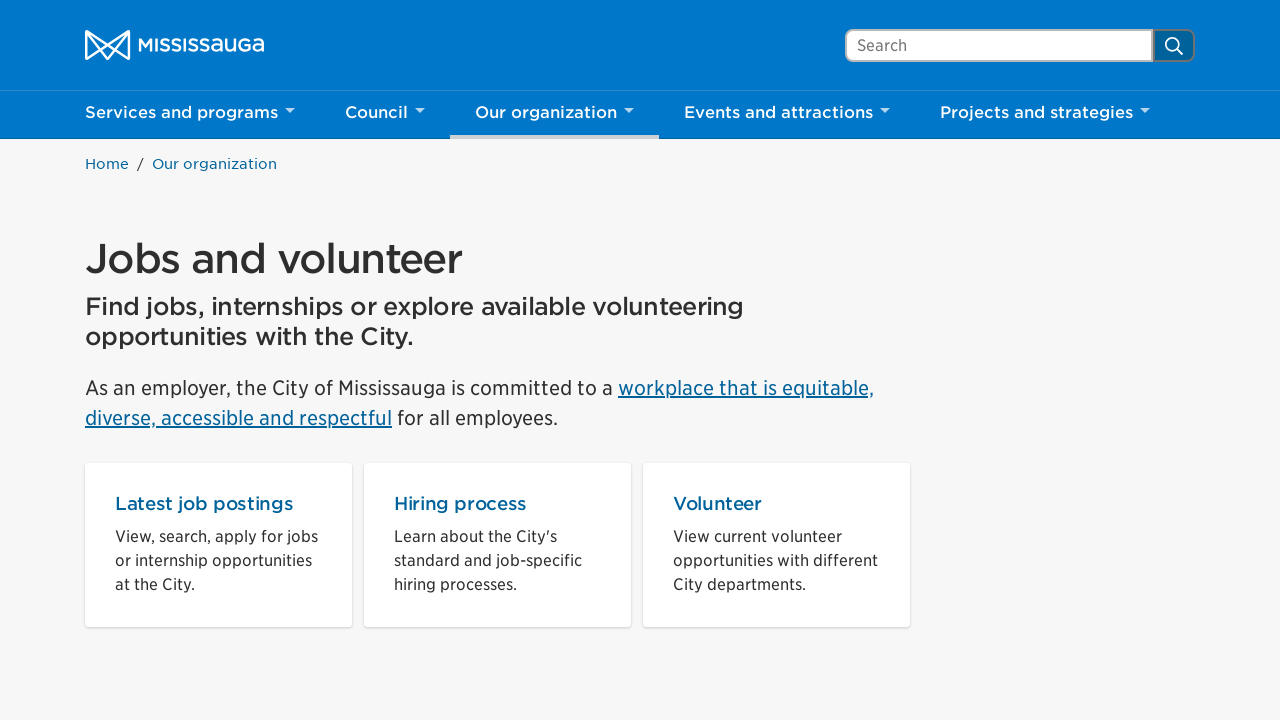

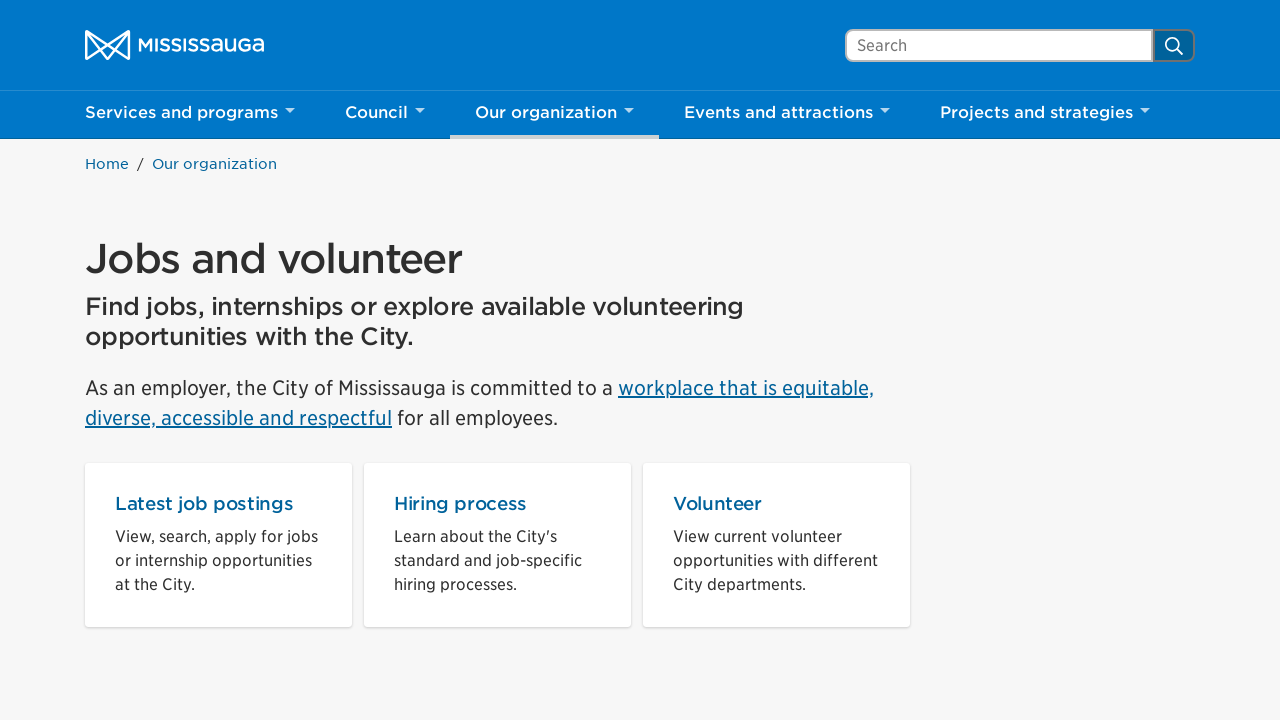